Tests dropdown functionality on the Heroku test app by navigating to the dropdown page, selecting Option 1, then selecting Option 2, and verifying the selections.

Starting URL: https://the-internet.herokuapp.com

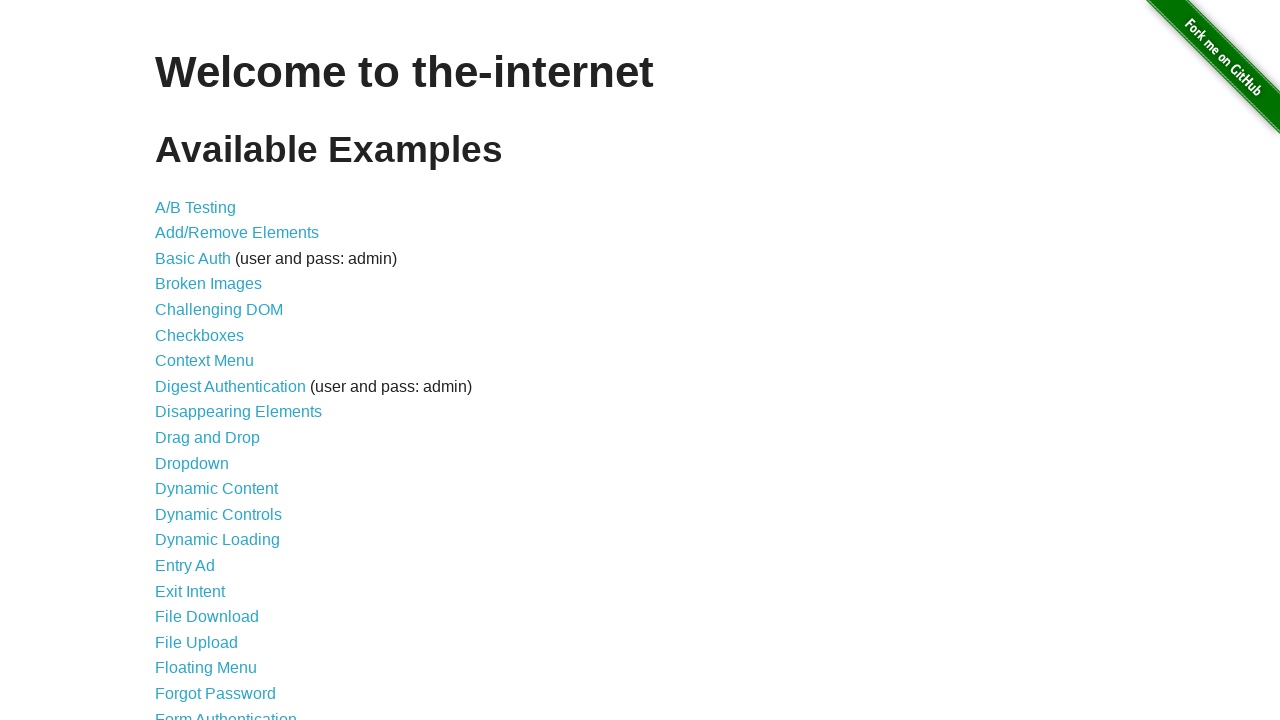

Clicked on the Dropdown link to navigate to the dropdown page at (192, 463) on a[href='/dropdown']
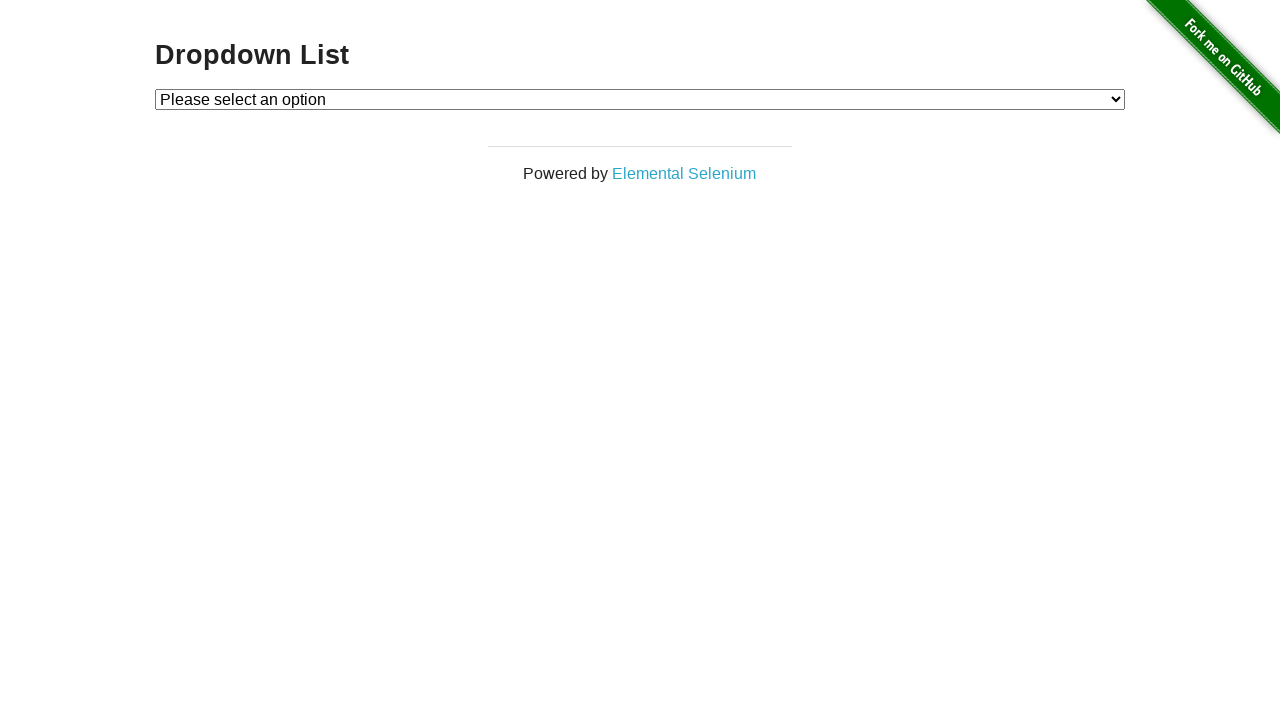

Dropdown selector loaded and became visible
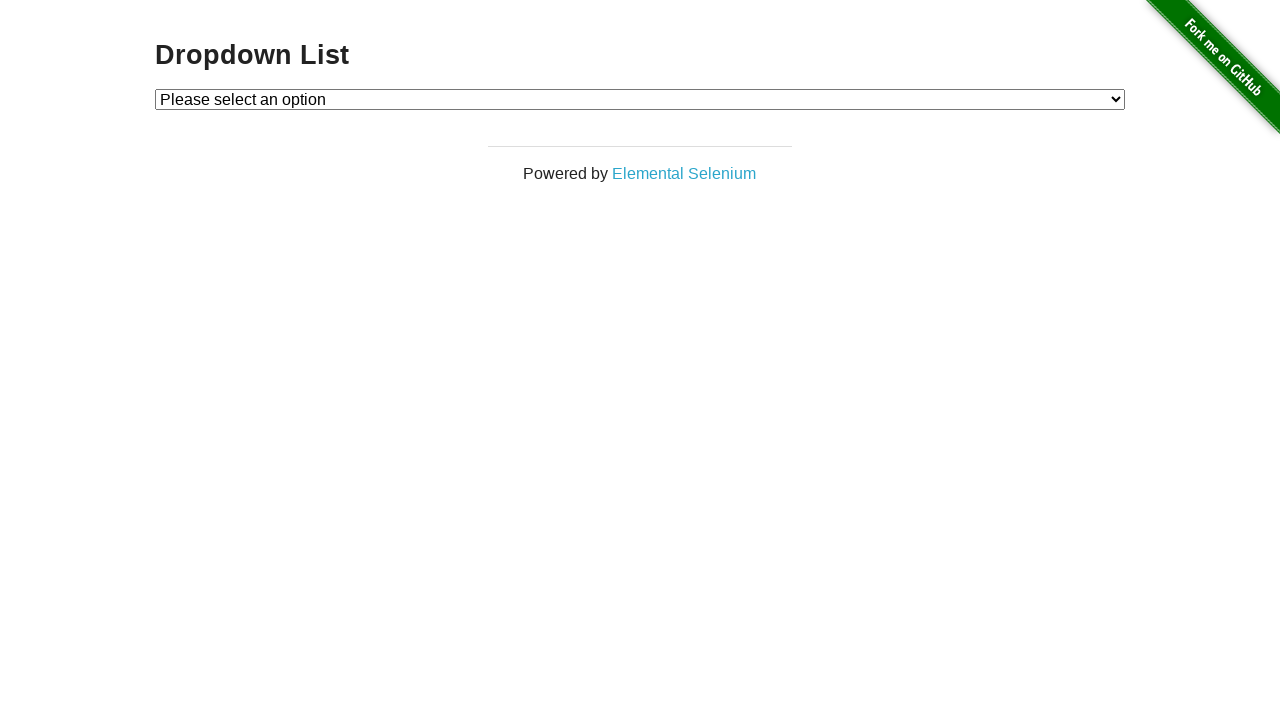

Clicked on the dropdown to open it at (640, 99) on select#dropdown
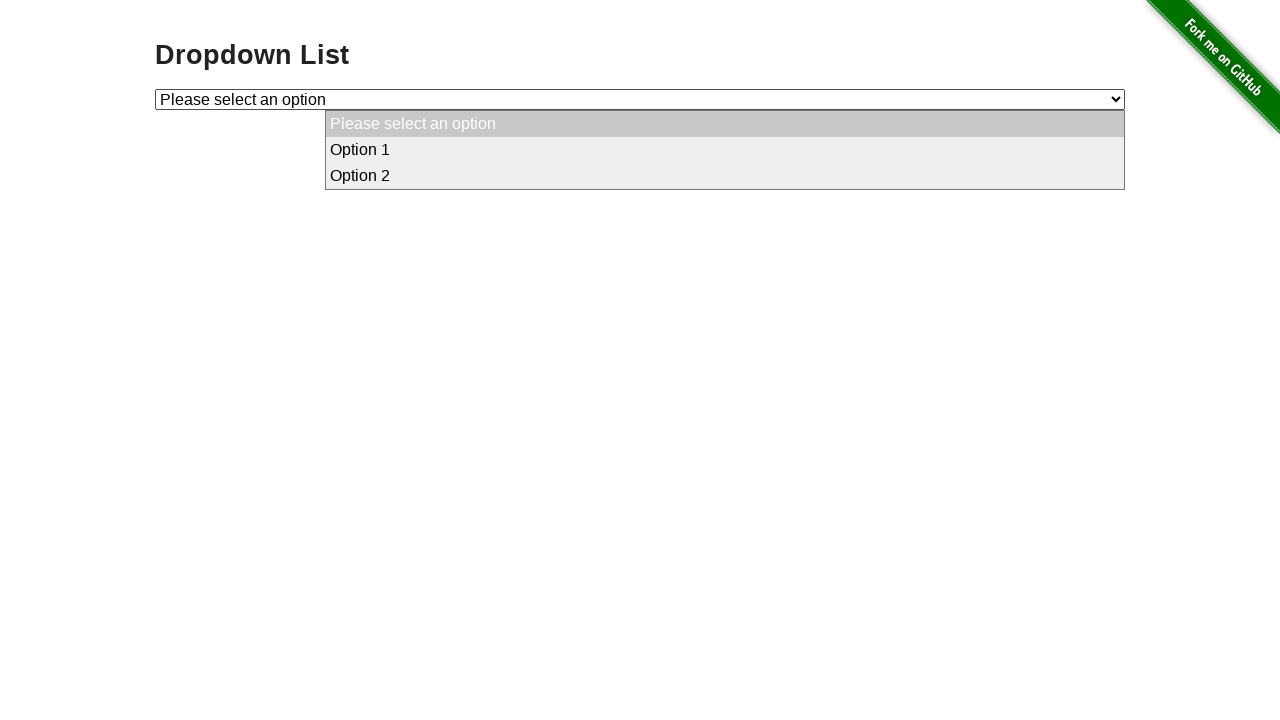

Selected Option 1 from the dropdown on select#dropdown
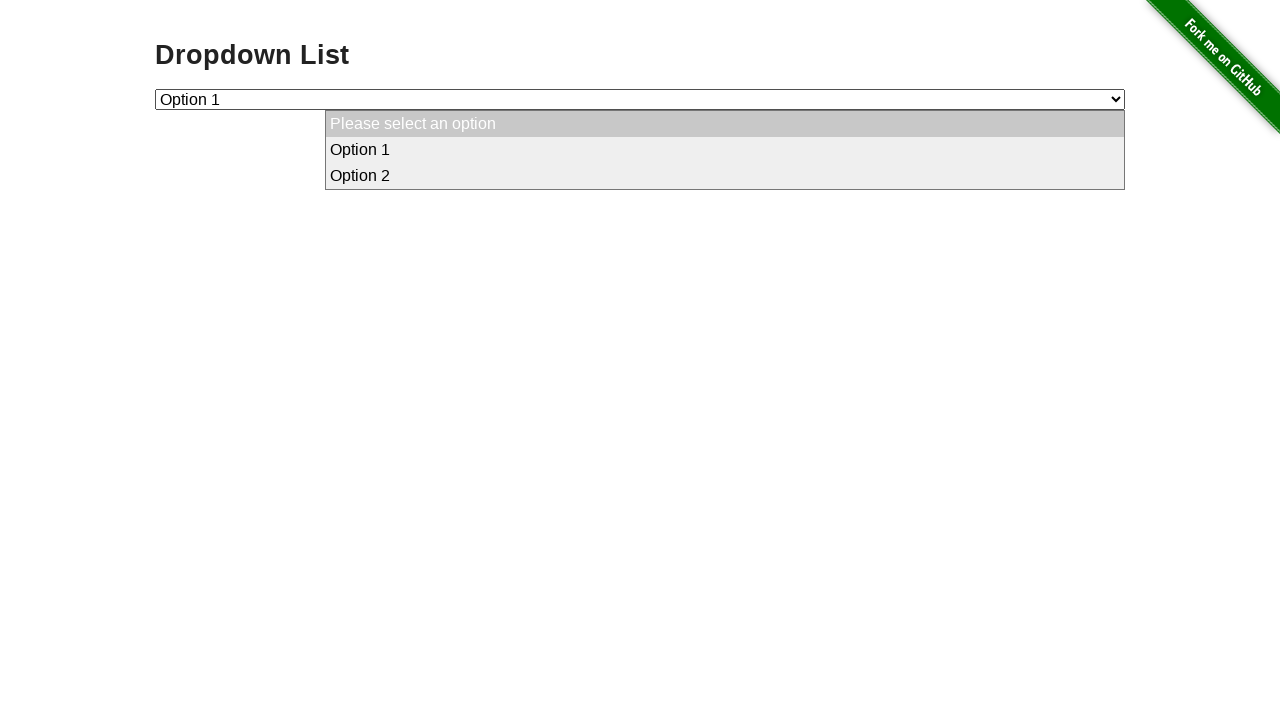

Verified Option 1 is selected: False
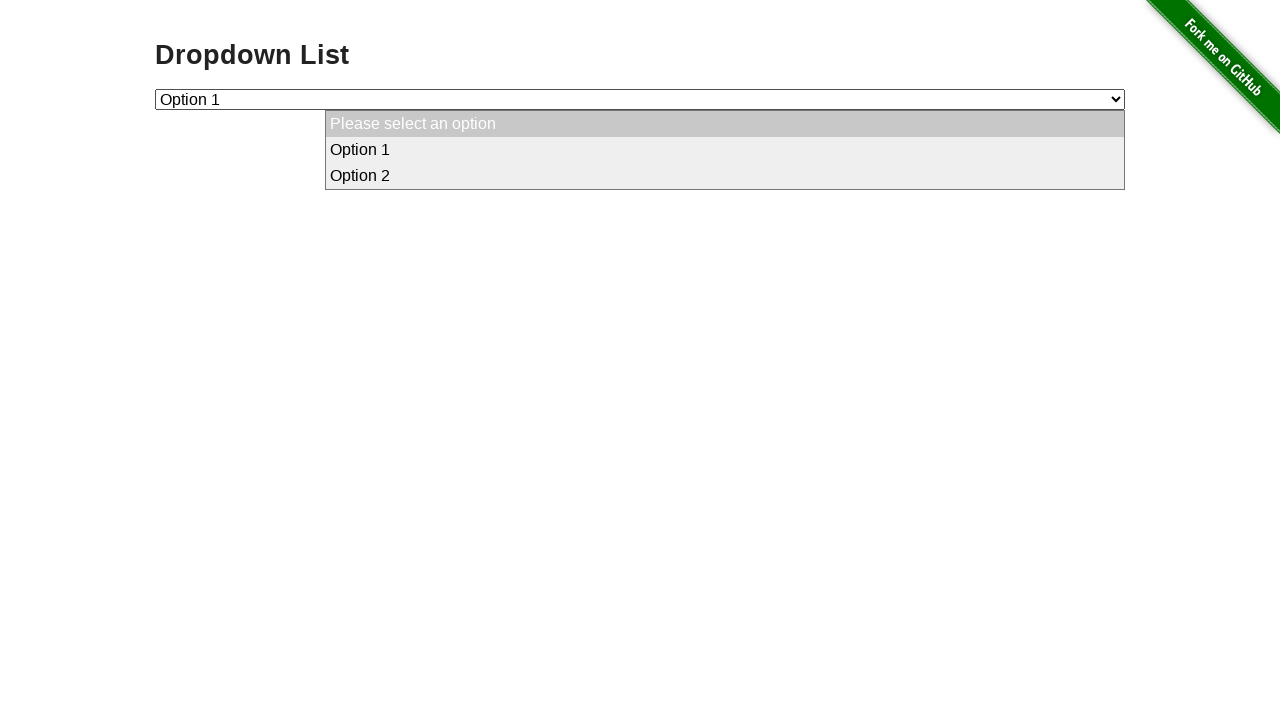

Selected Option 2 from the dropdown on select#dropdown
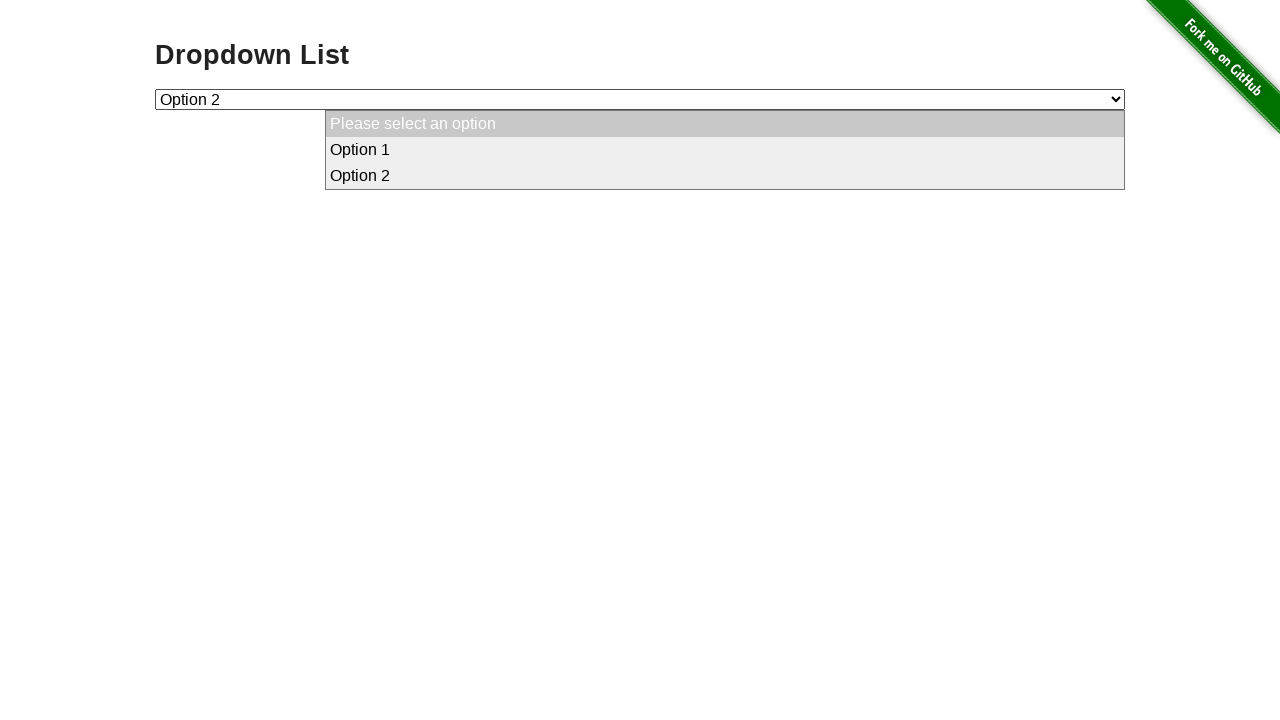

Verified Option 2 is selected: False
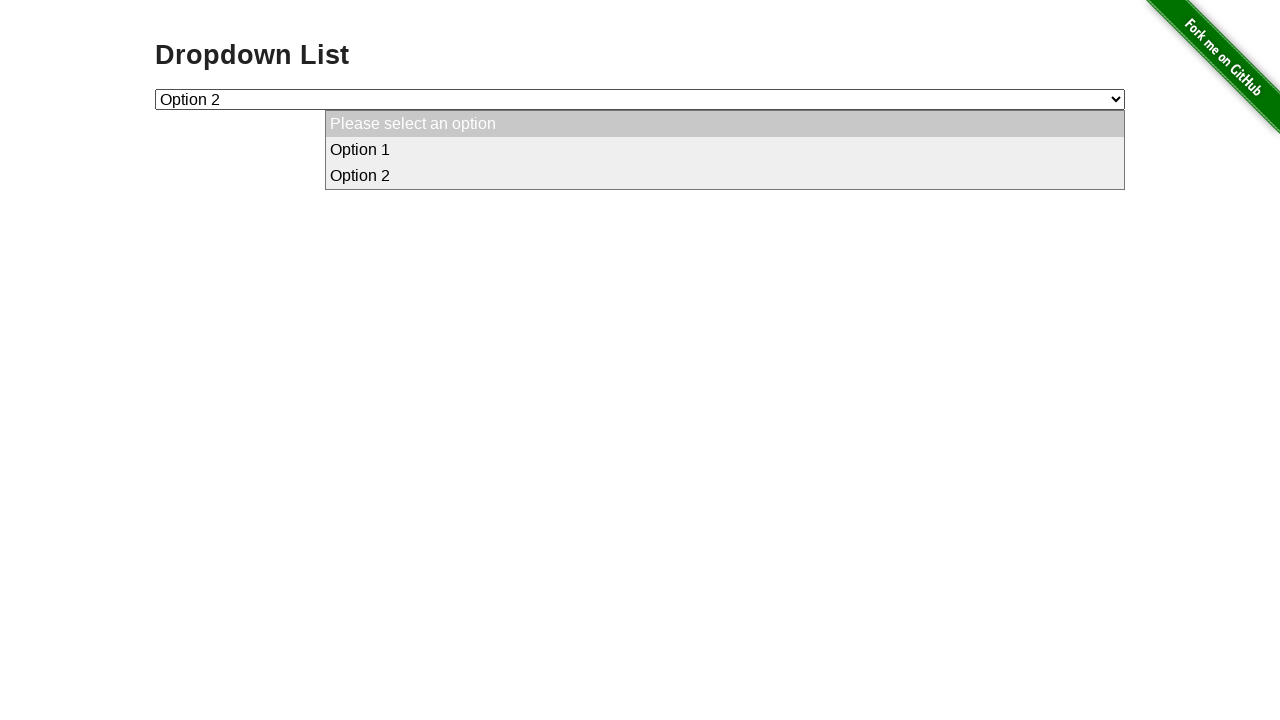

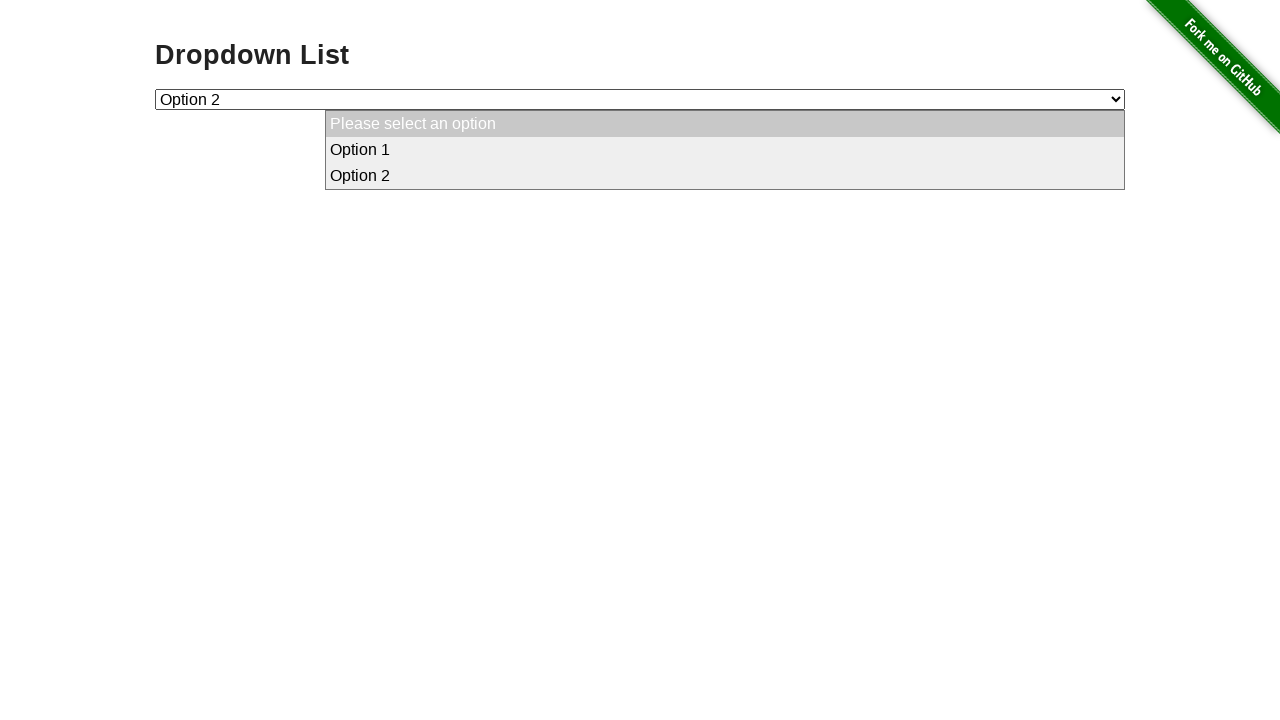